Tests that other controls are hidden when editing a todo item.

Starting URL: https://demo.playwright.dev/todomvc

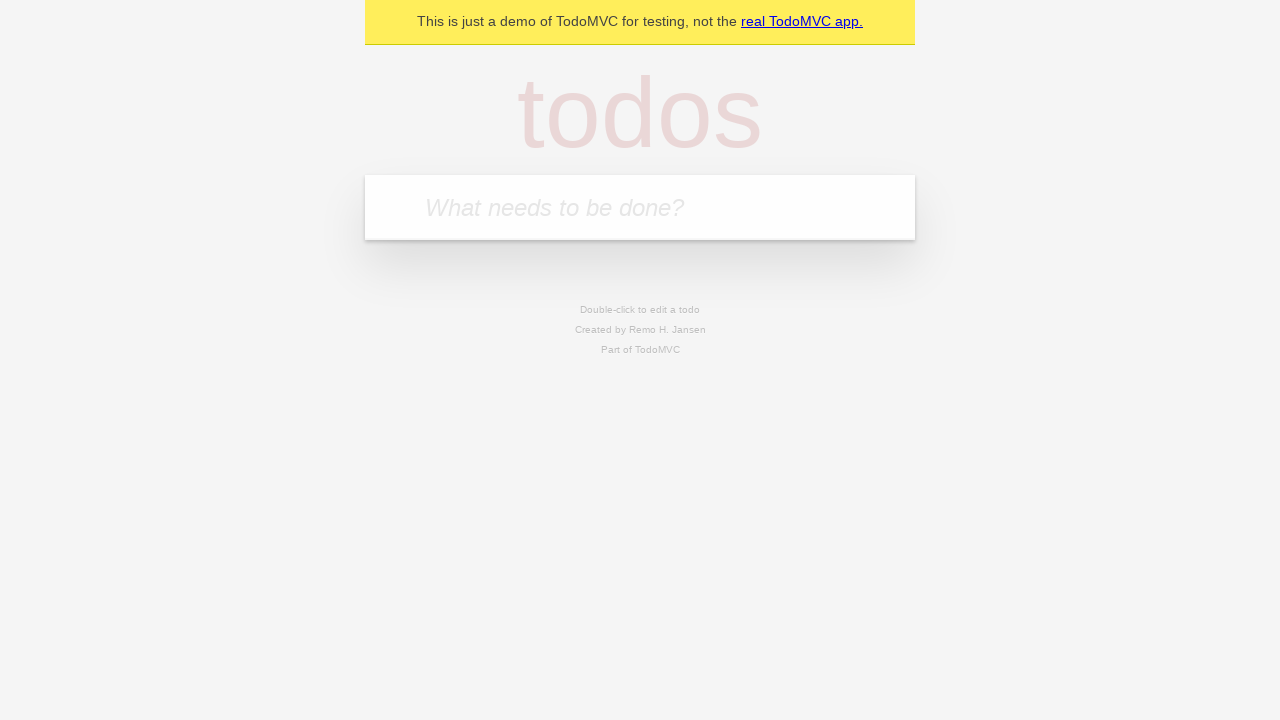

Filled input field with 'buy some cheese' on internal:attr=[placeholder="What needs to be done?"i]
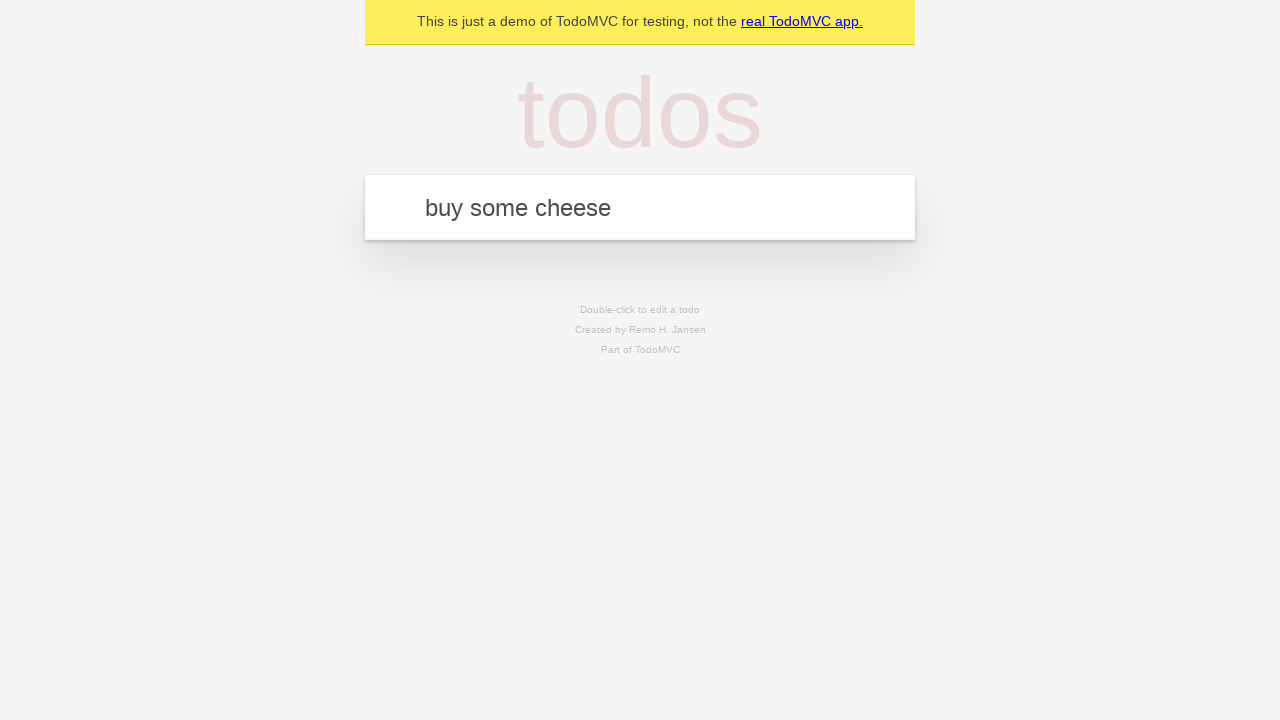

Pressed Enter to add first todo item on internal:attr=[placeholder="What needs to be done?"i]
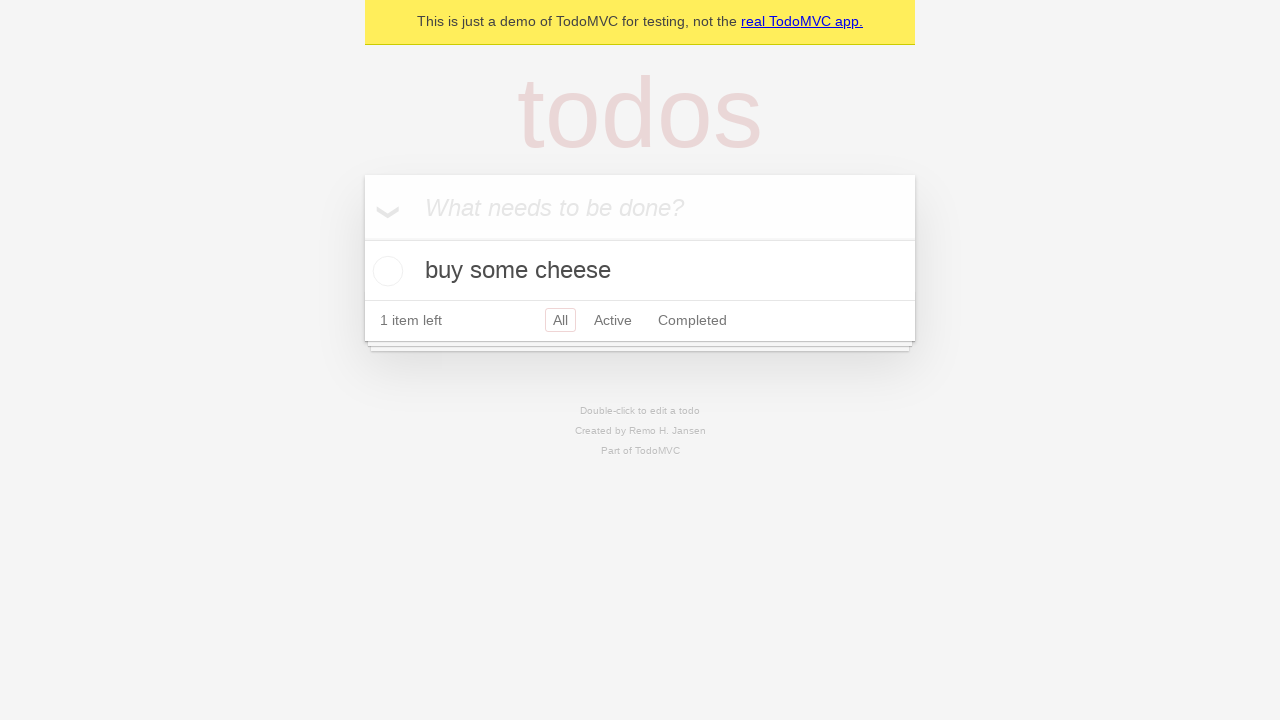

Filled input field with 'feed the cat' on internal:attr=[placeholder="What needs to be done?"i]
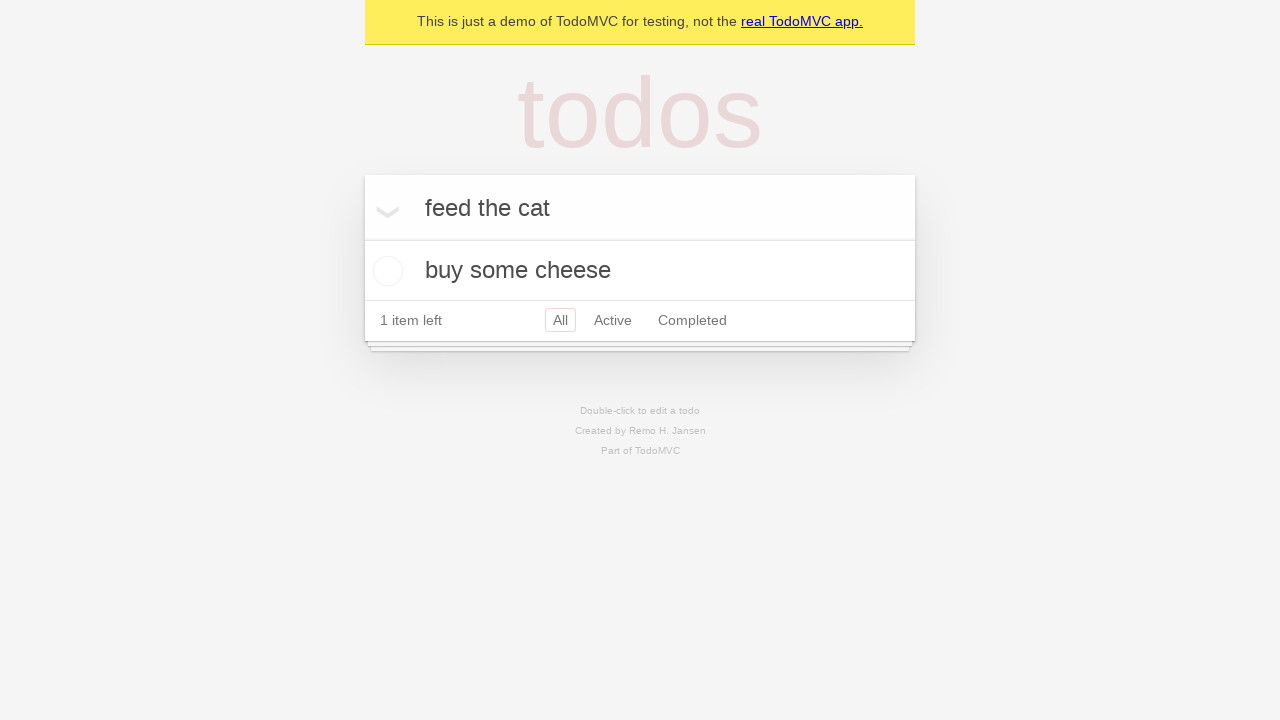

Pressed Enter to add second todo item on internal:attr=[placeholder="What needs to be done?"i]
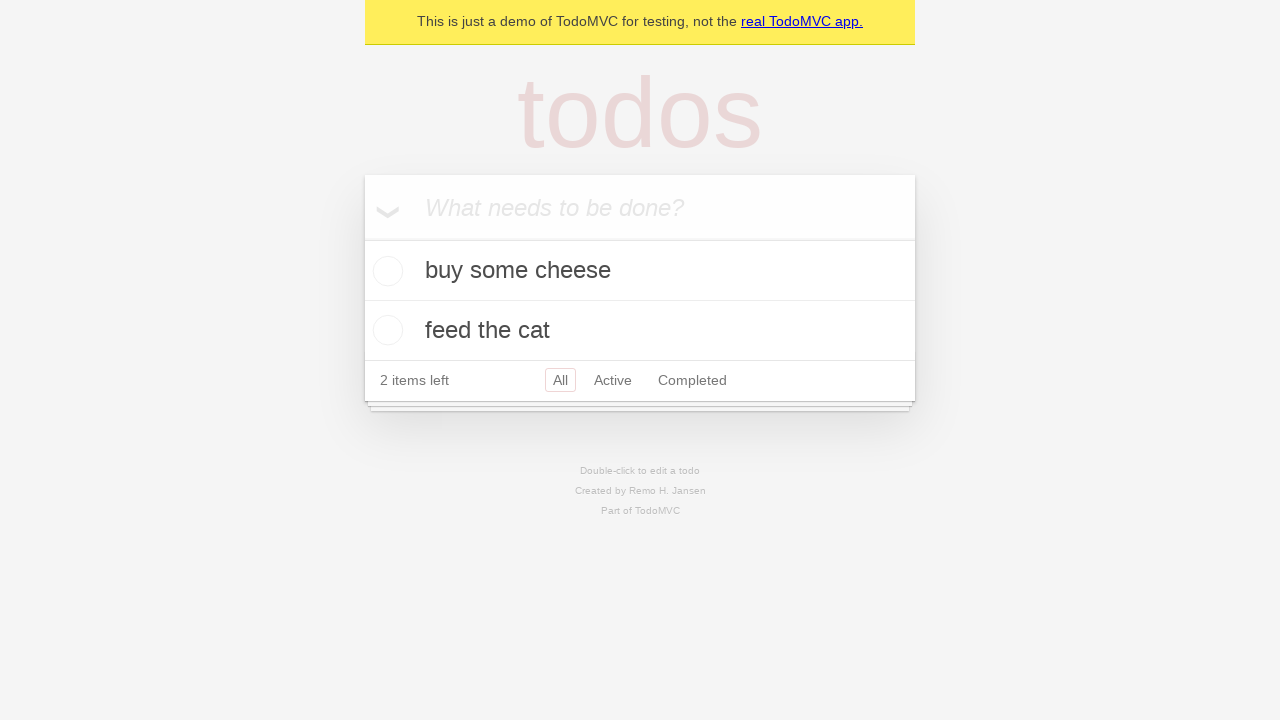

Filled input field with 'book a doctors appointment' on internal:attr=[placeholder="What needs to be done?"i]
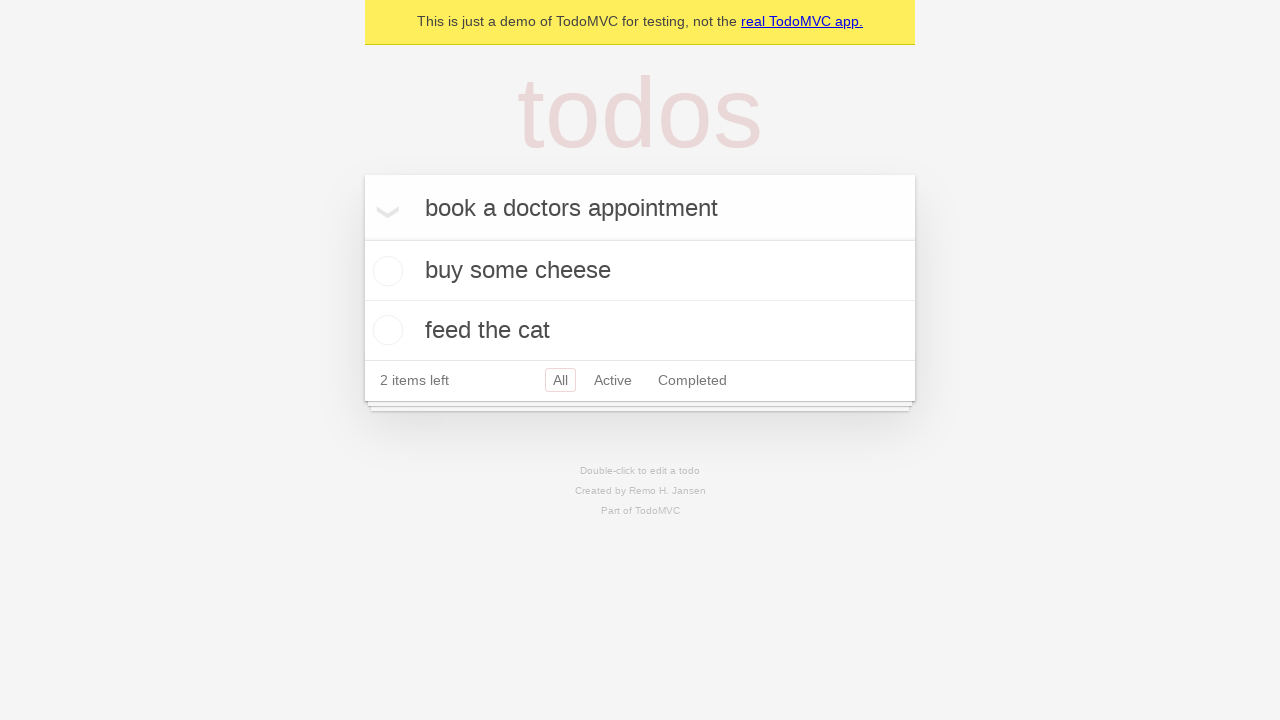

Pressed Enter to add third todo item on internal:attr=[placeholder="What needs to be done?"i]
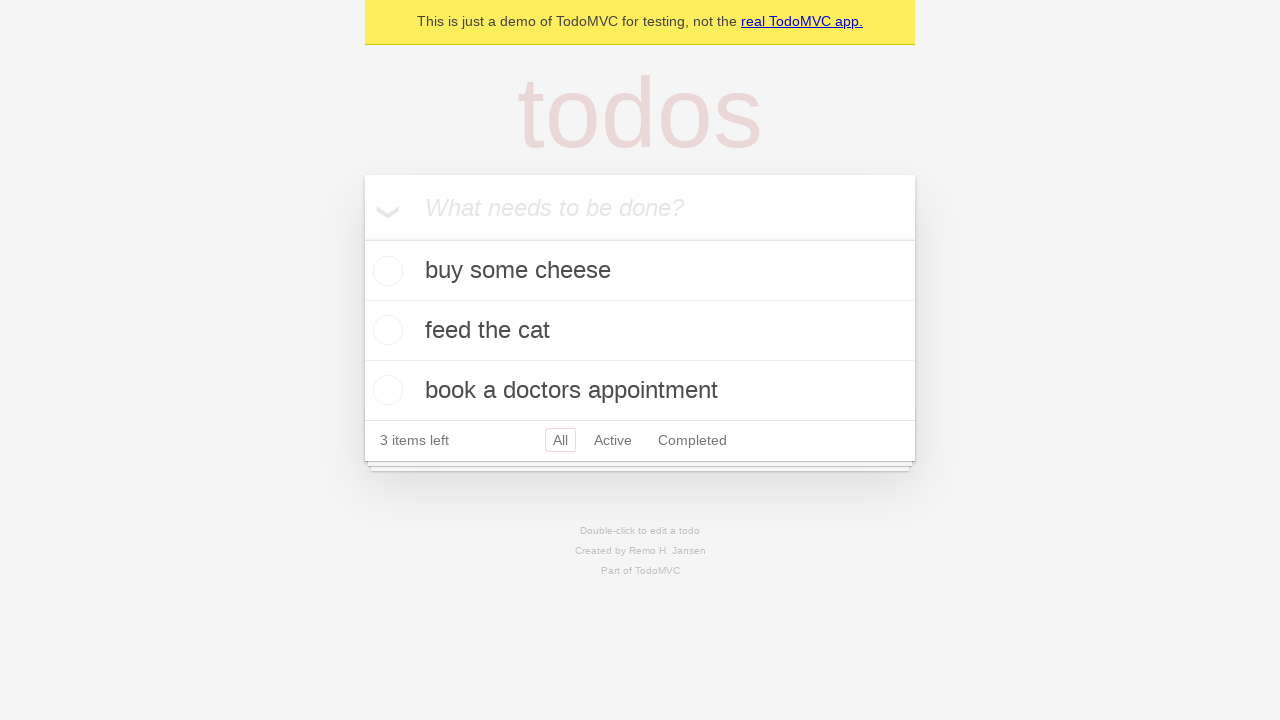

Double-clicked second todo item to enter edit mode at (640, 331) on internal:testid=[data-testid="todo-item"s] >> nth=1
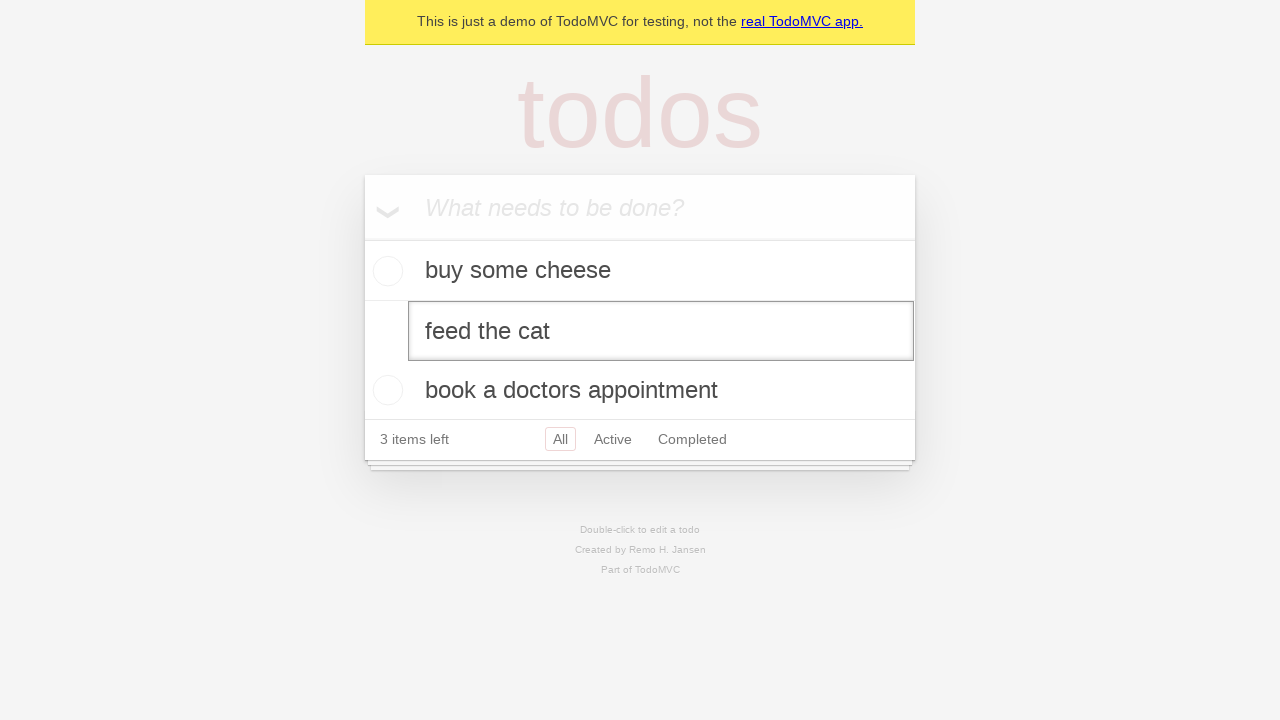

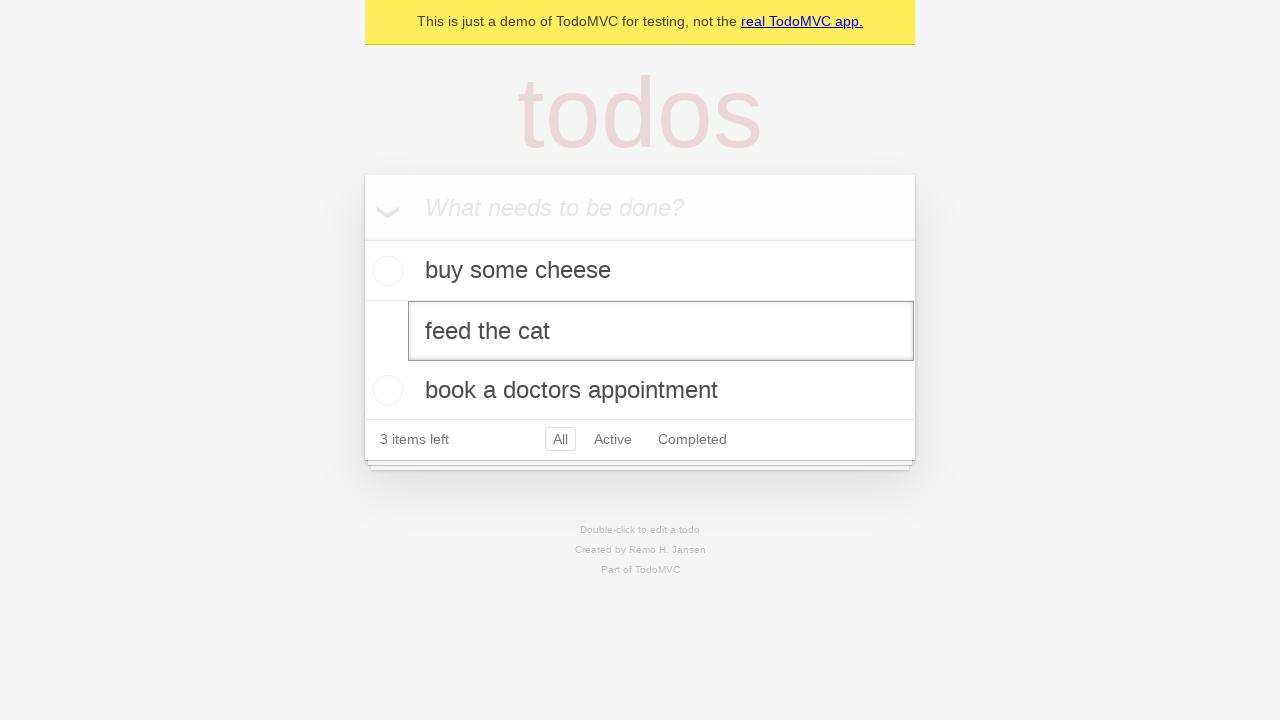